Tests a web form by filling text, password, and textarea fields, then submitting and verifying the confirmation message

Starting URL: https://www.selenium.dev/selenium/web/web-form.html

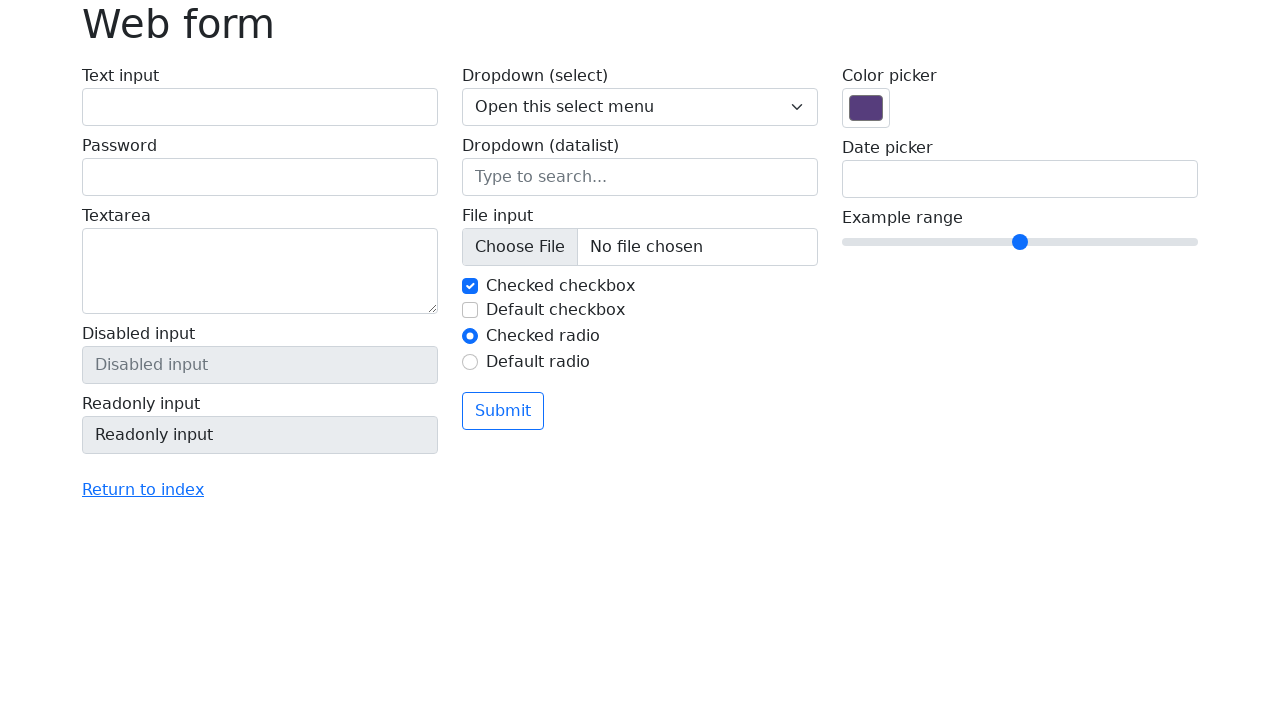

Filled text field with 'testuser_2847' on [name='my-text']
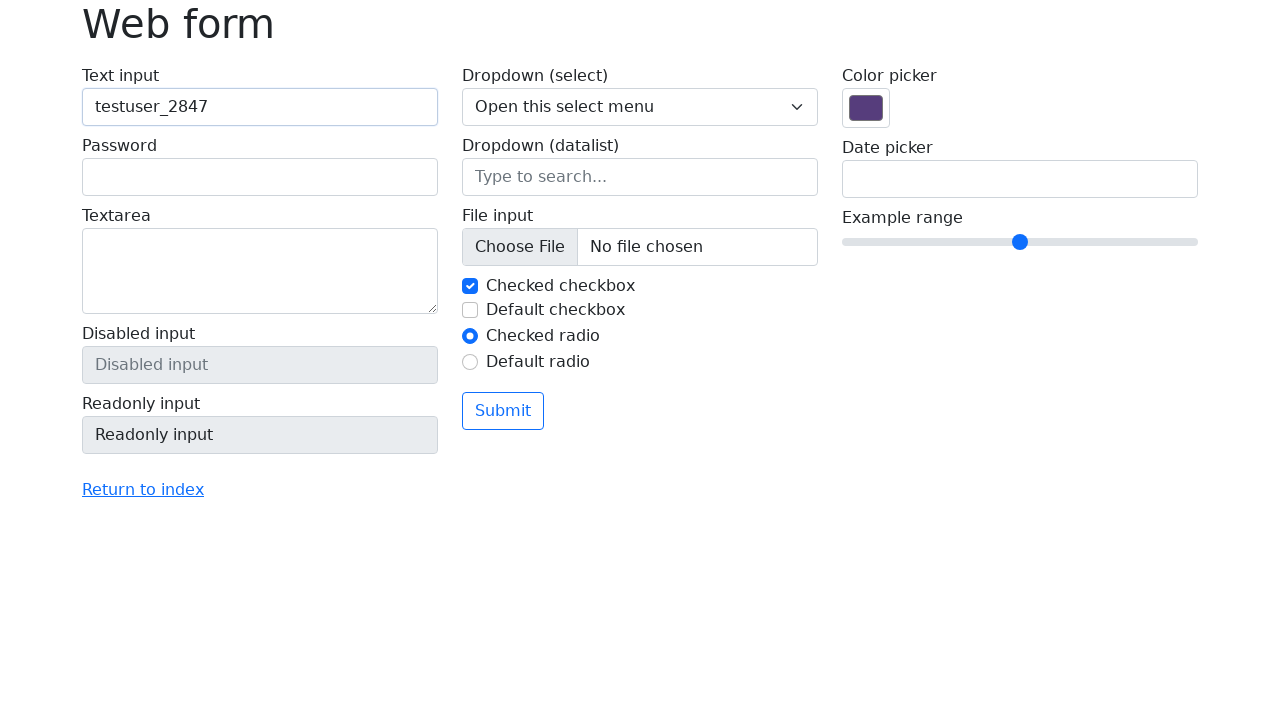

Filled password field with 'securePass123!' on [name='my-password']
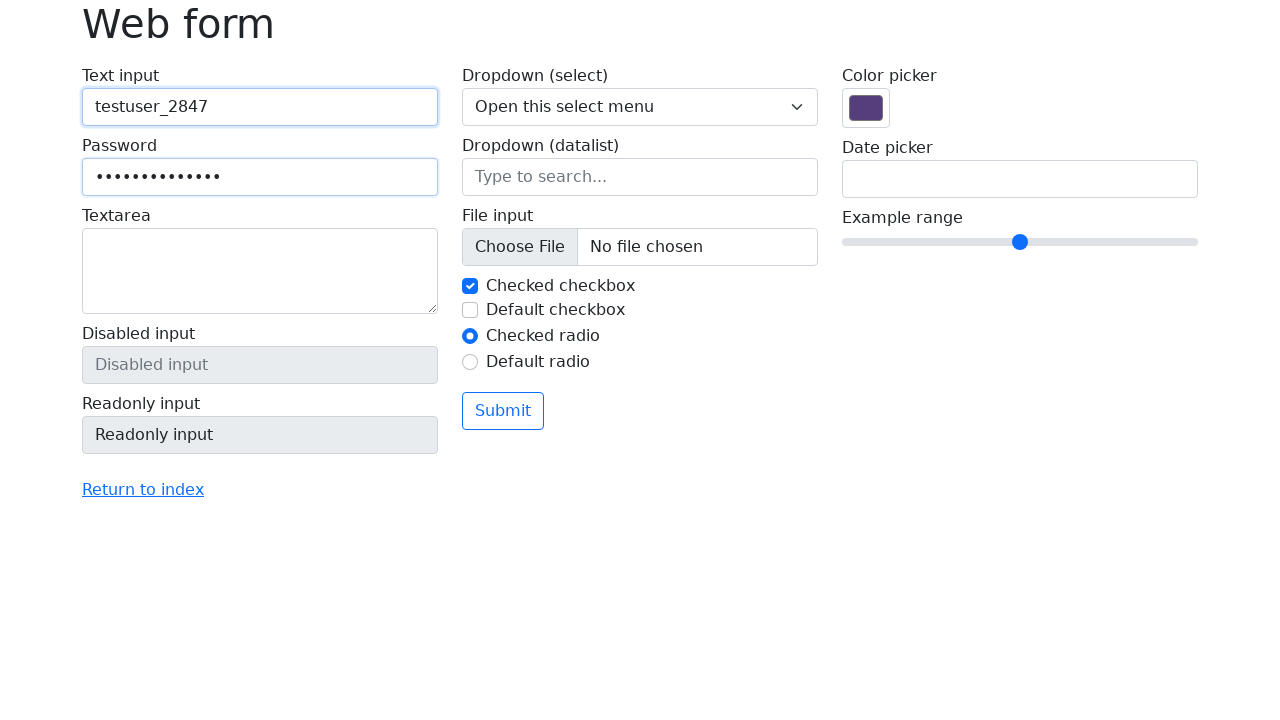

Filled textarea with 'This is a test message for the web form' on [name='my-textarea']
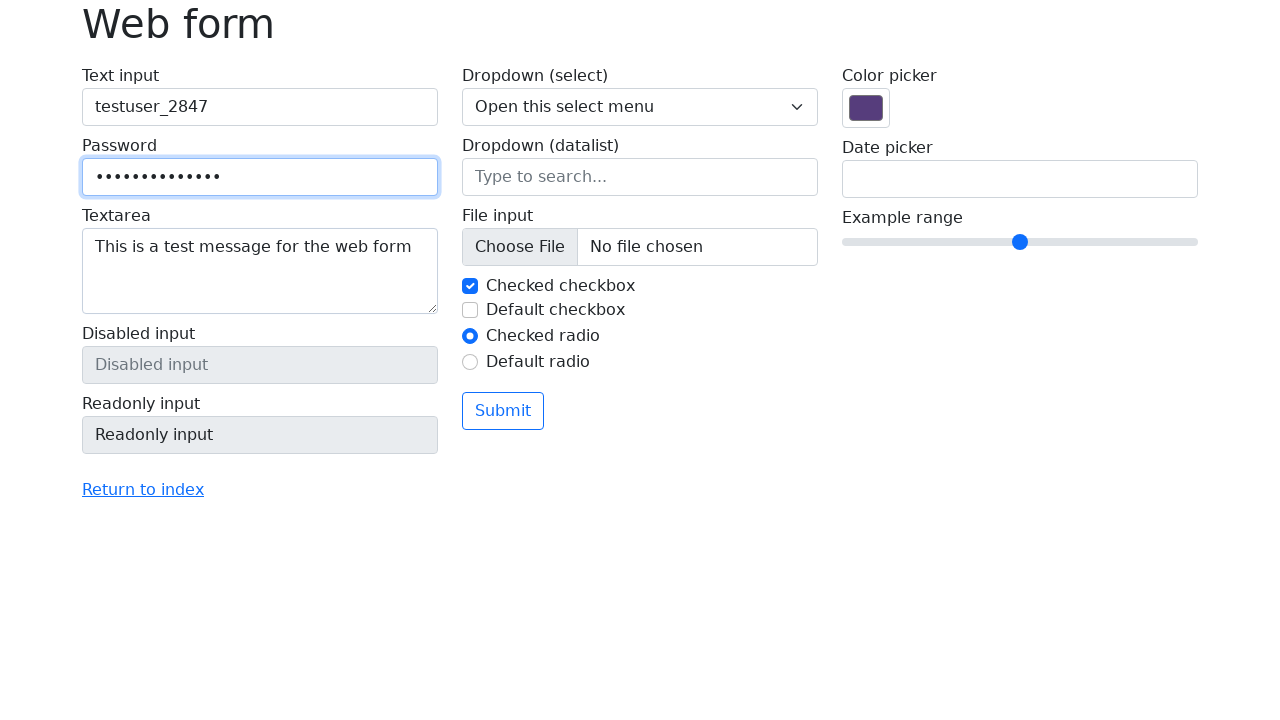

Clicked submit button at (503, 411) on button
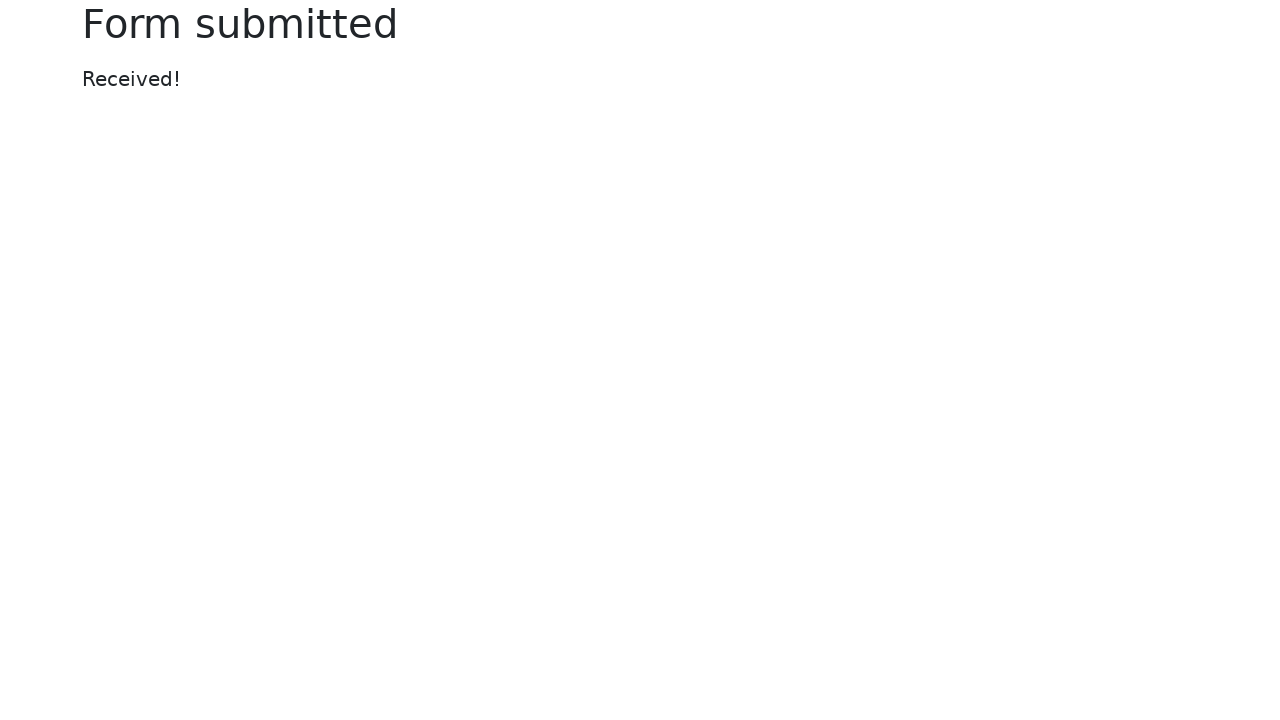

Waited for confirmation message to appear
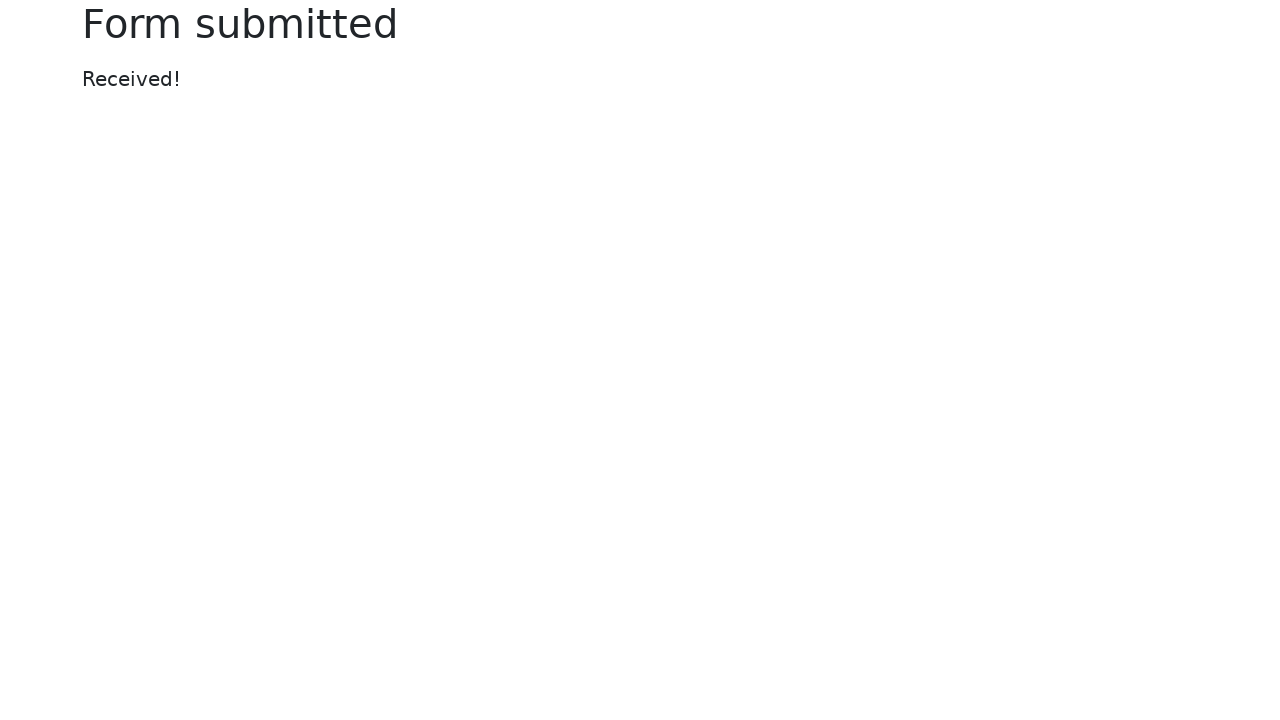

Verified confirmation message displays 'Received!'
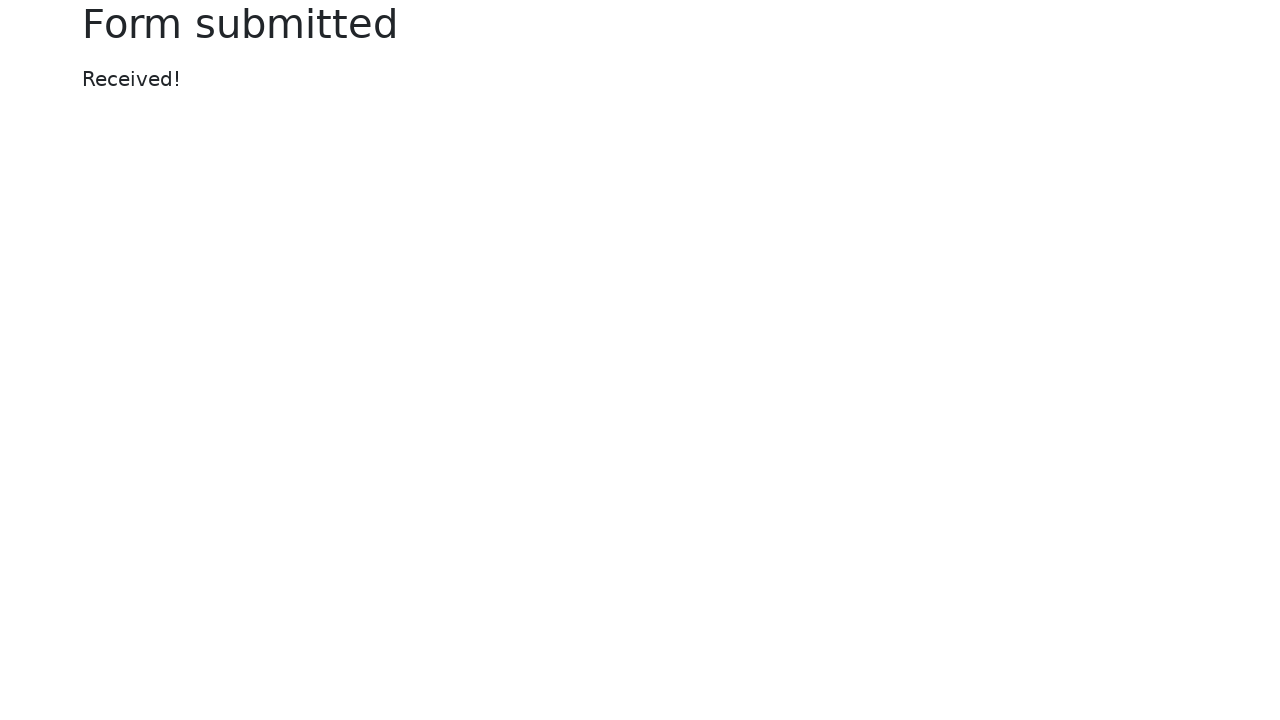

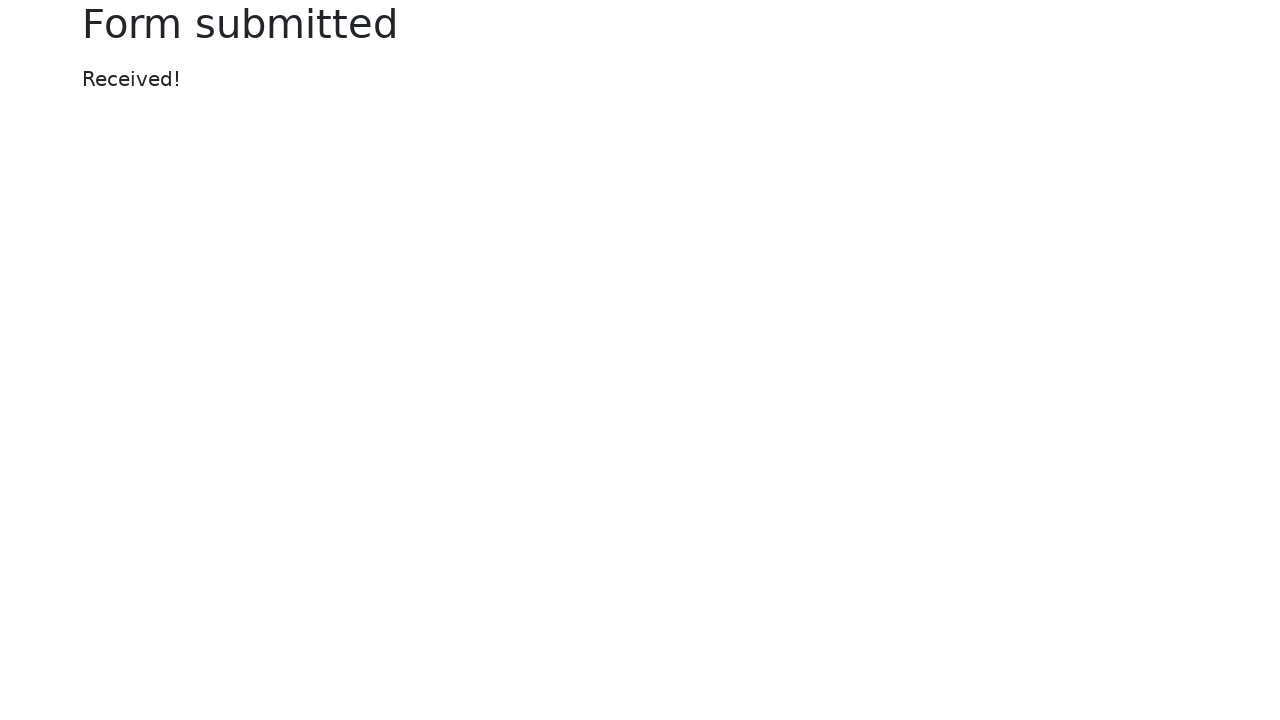